Tests RIT TigerCenter class search functionality by searching for SWEN 352 course, selecting a term, and verifying search results are displayed.

Starting URL: https://tigercenter.rit.edu/tigerCenterApp/landing

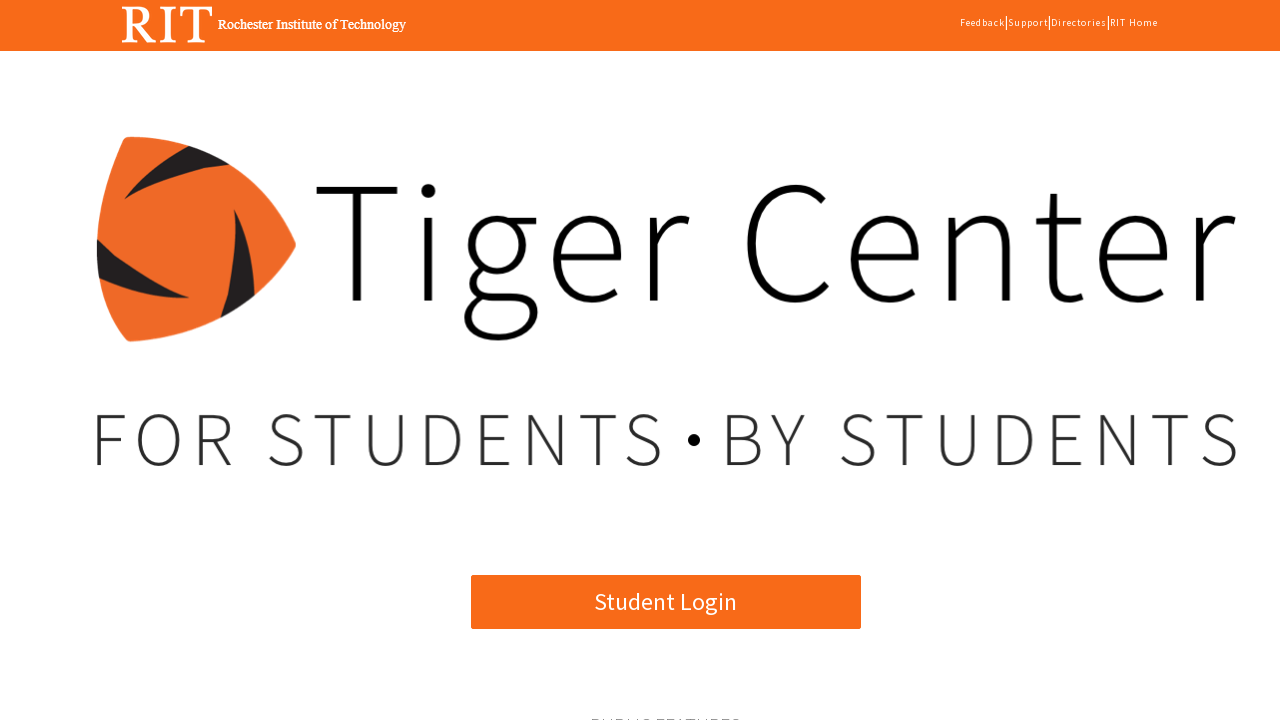

Waited for Class Search button to be visible
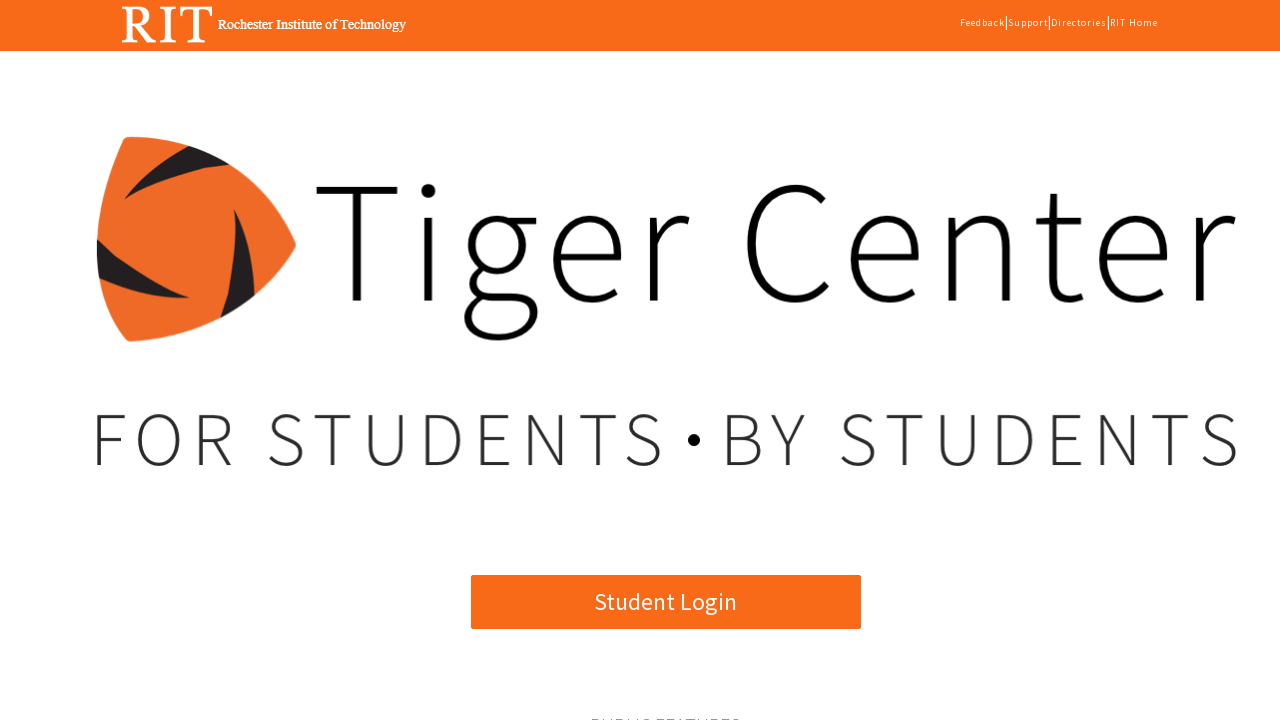

Clicked on Class Search button at (373, 360) on xpath=//*[@id="angularApp"]/app-root/div[2]/mat-sidenav-container[2]/mat-sidenav
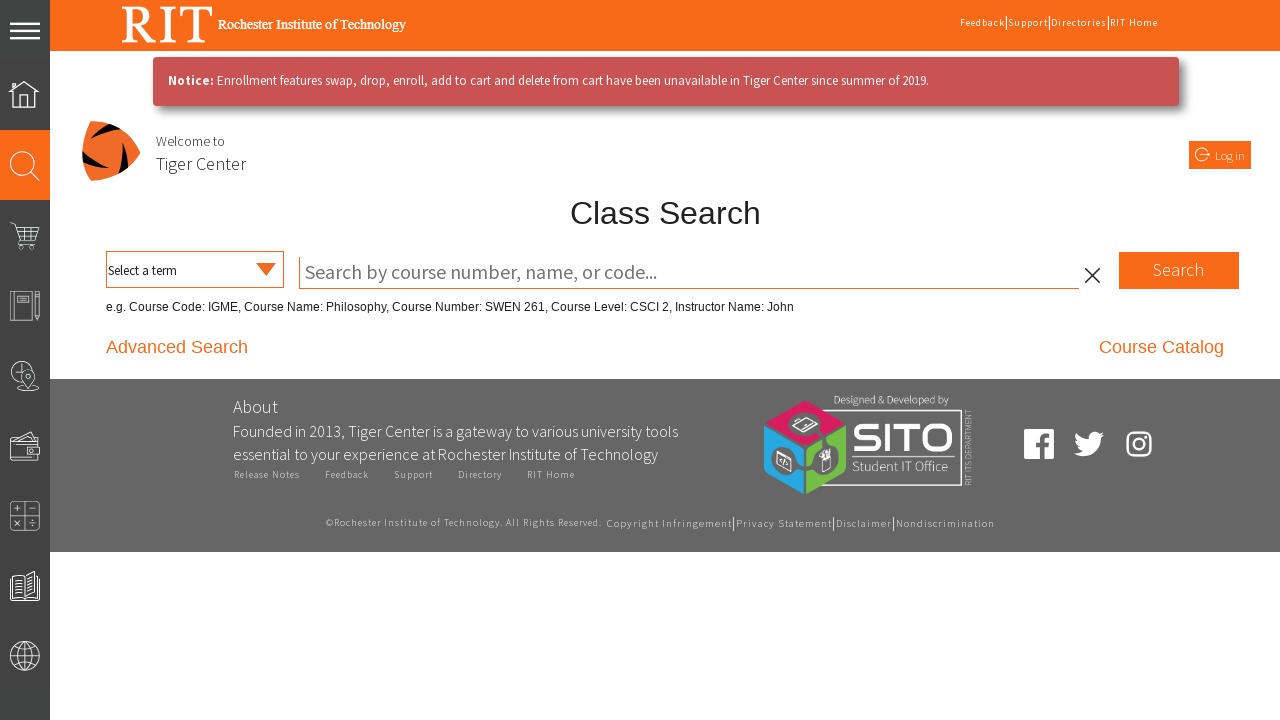

Waited for search bar to be visible
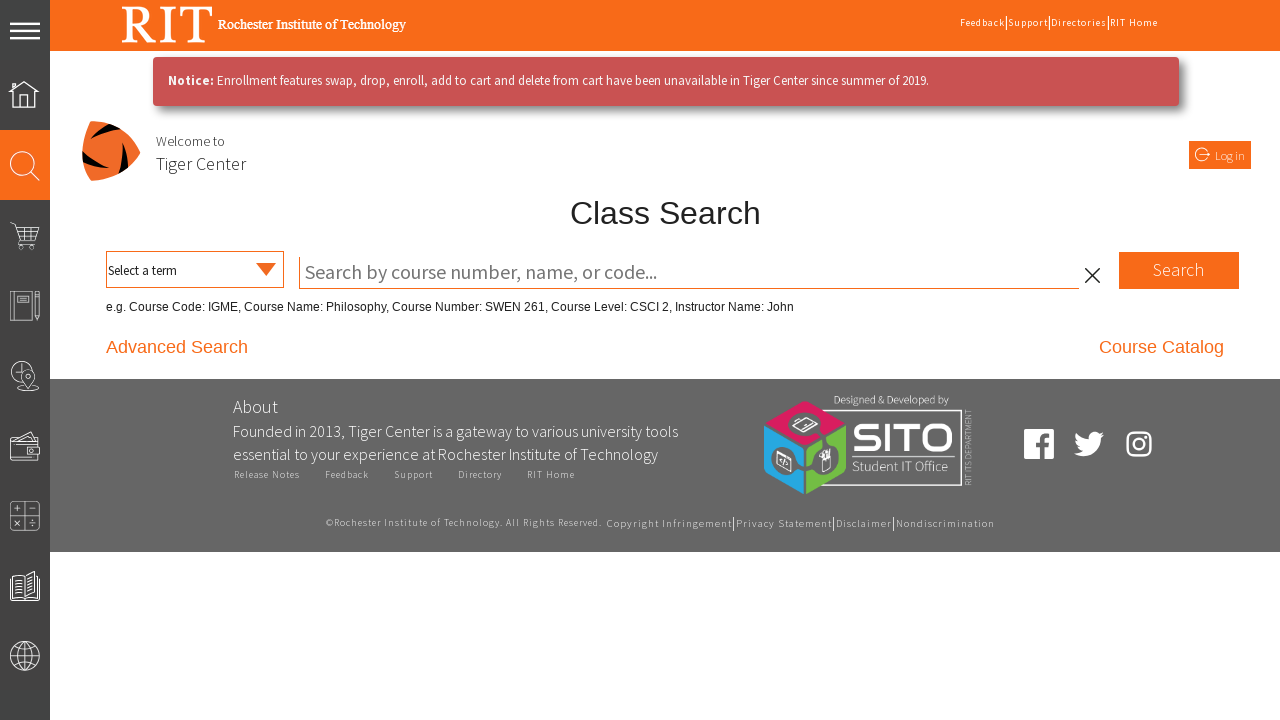

Filled search bar with 'SWEN 352' course code on xpath=/html/body/div[1]/app-root/div[2]/mat-sidenav-container[2]/mat-sidenav-con
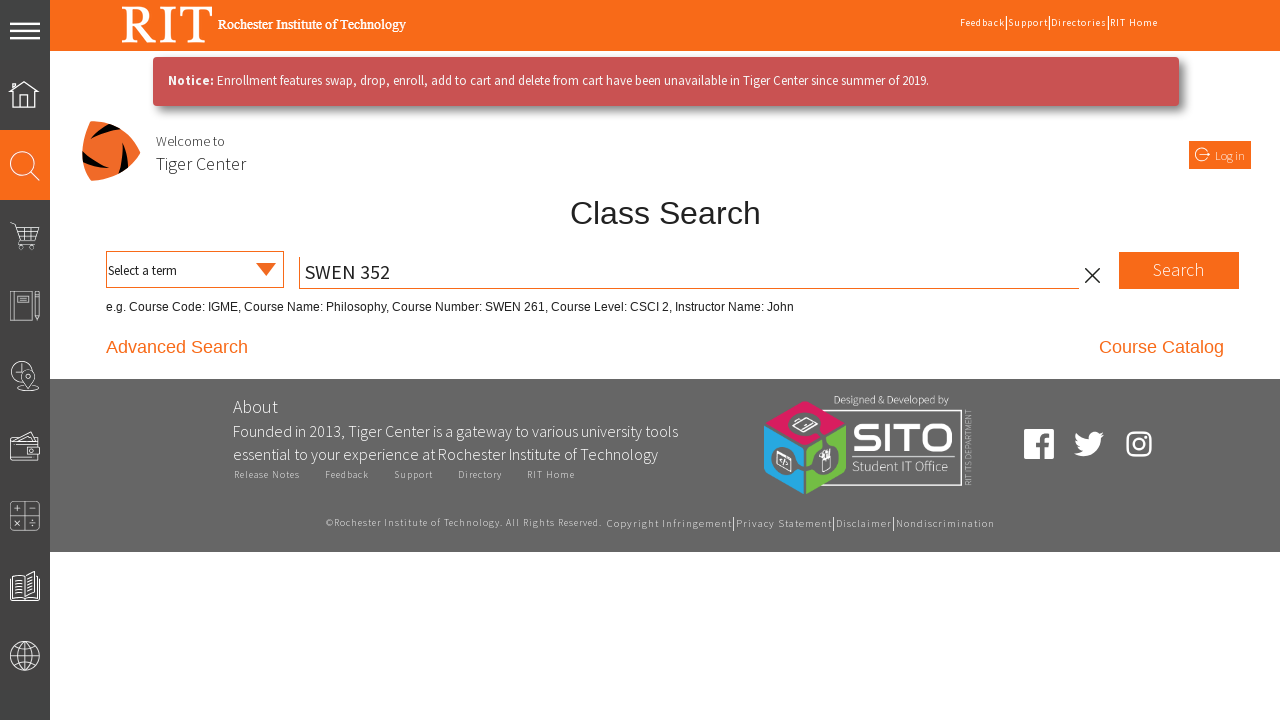

Waited for term dropdown to be visible
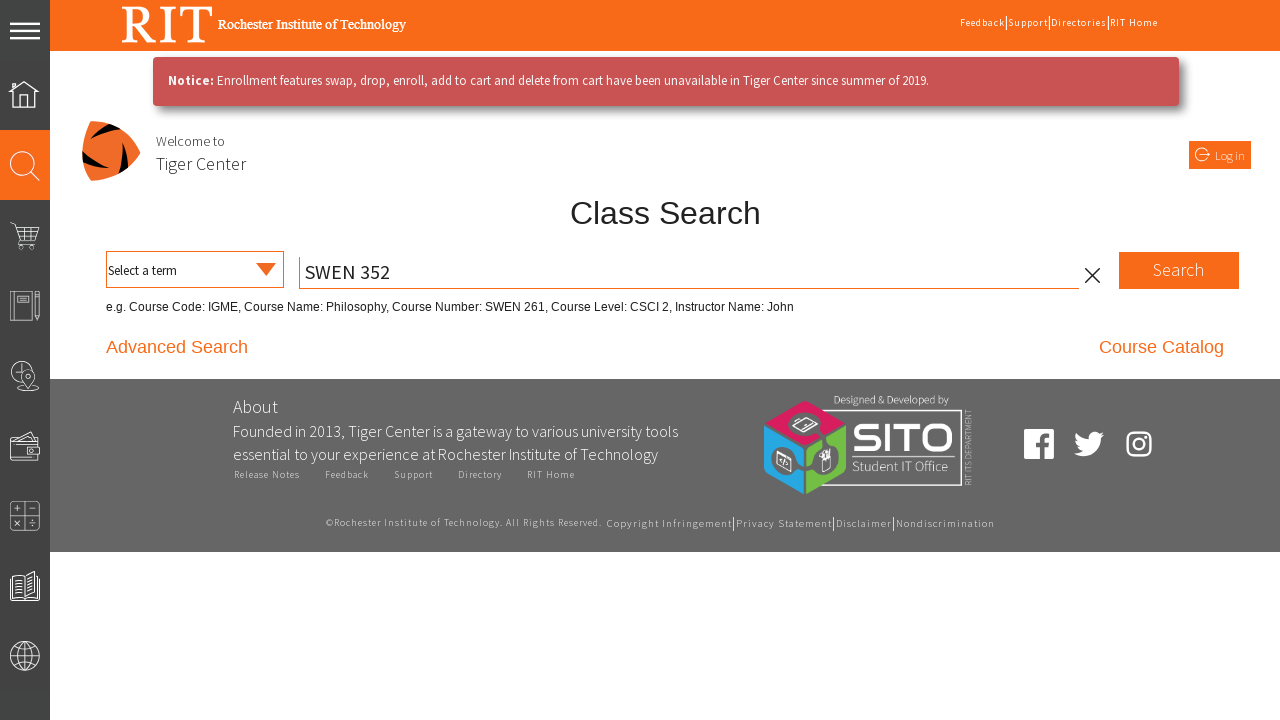

Selected term from dropdown on #hideTerm > div:nth-child(1) > select:nth-child(1)
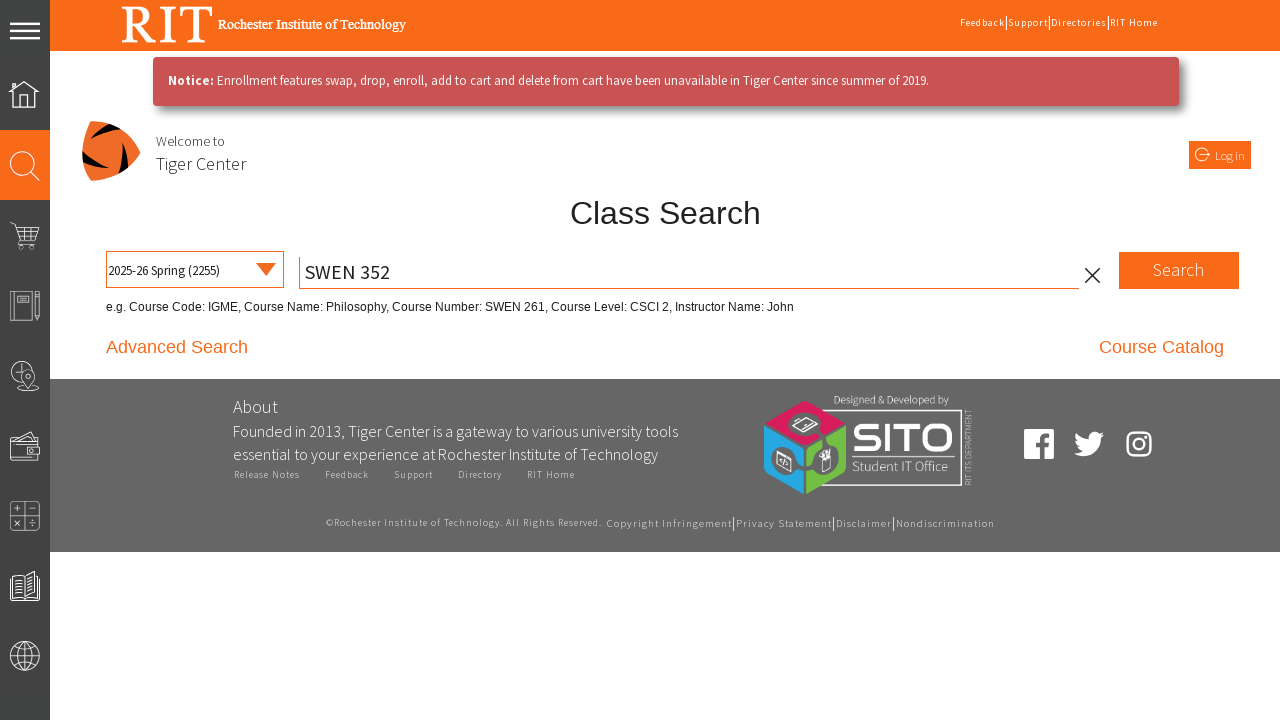

Clicked the search button to execute class search at (1179, 270) on xpath=/html/body/div[1]/app-root/div[2]/mat-sidenav-container[2]/mat-sidenav-con
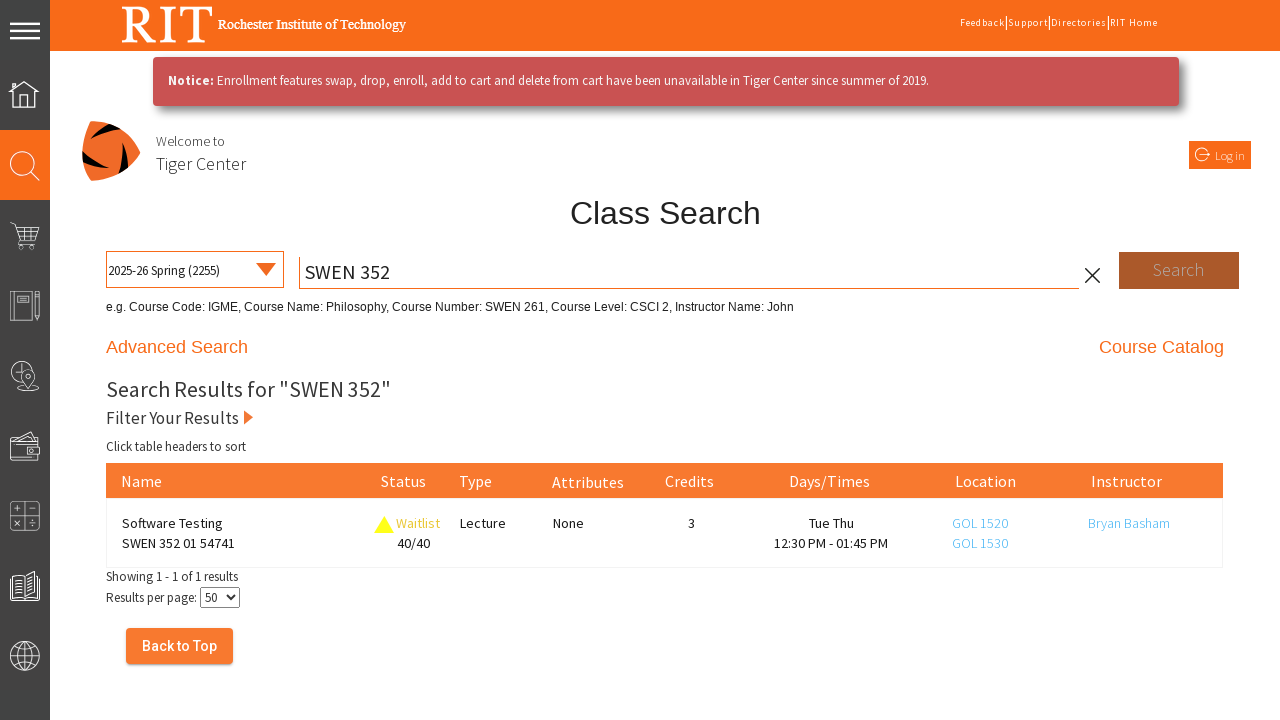

Search results table is now visible and loaded
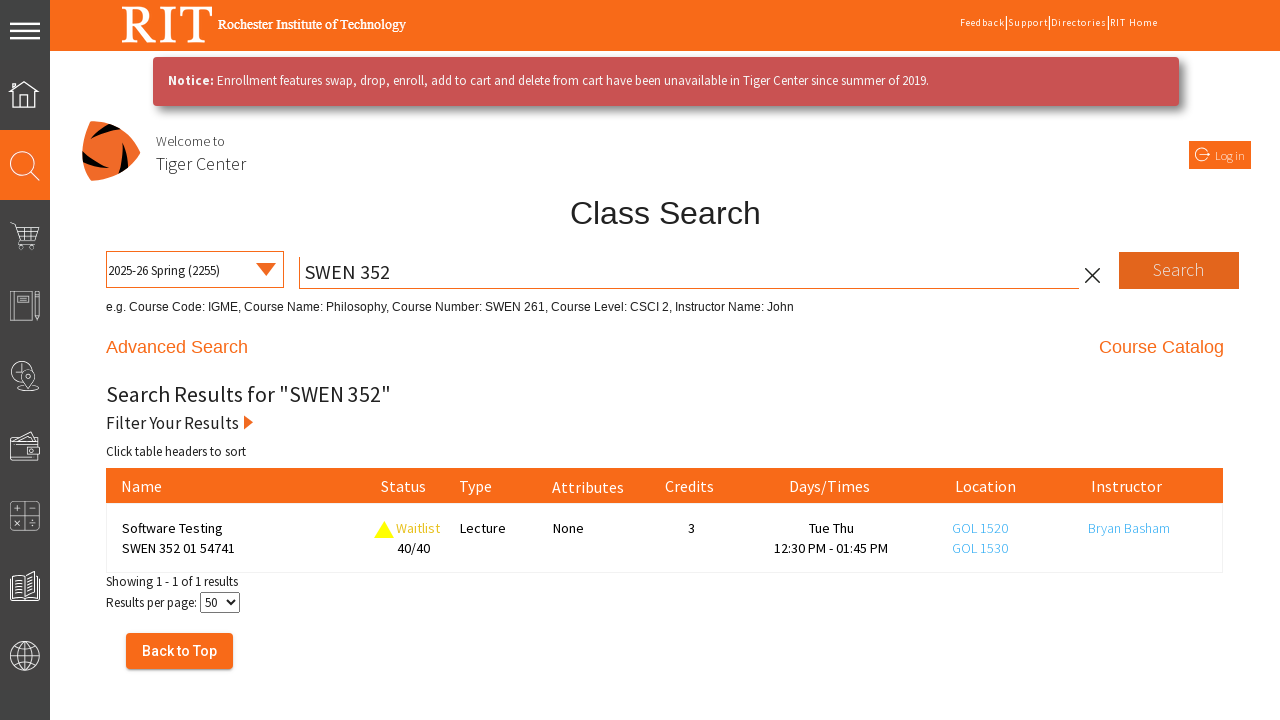

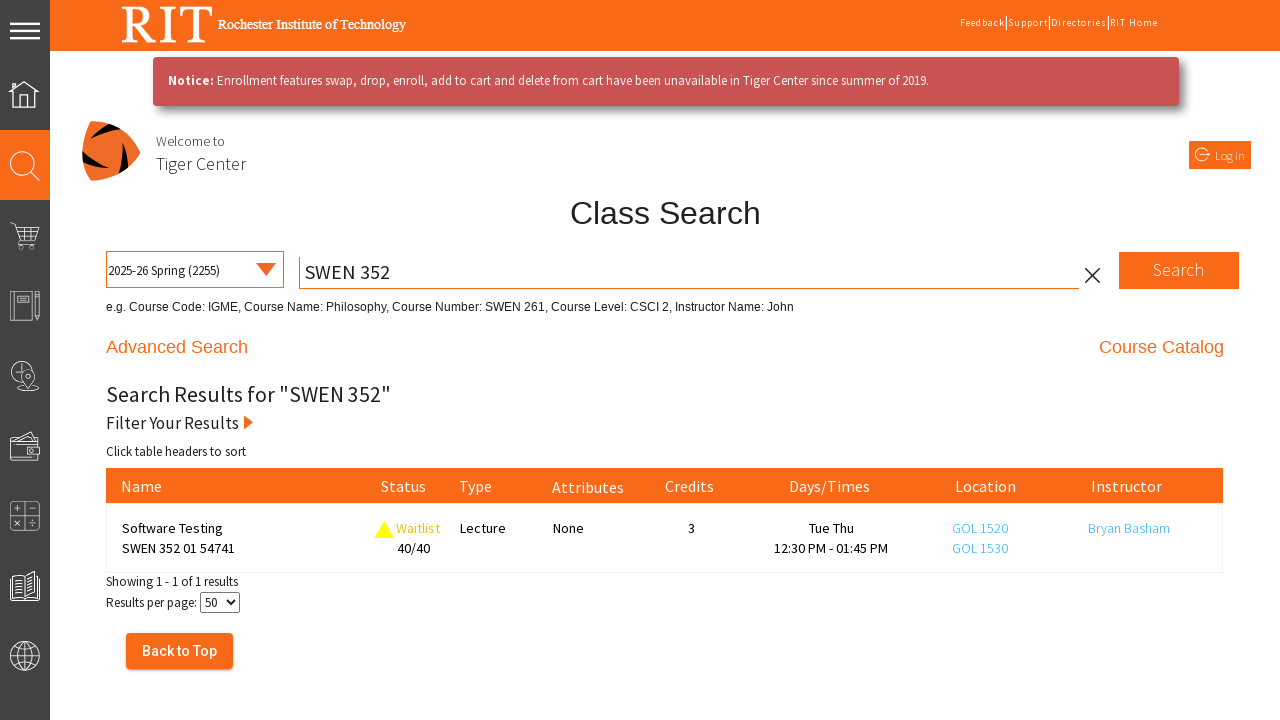